Navigates to inputs page, clicks the Home link, and verifies the page title

Starting URL: https://practice.cydeo.com/inputs

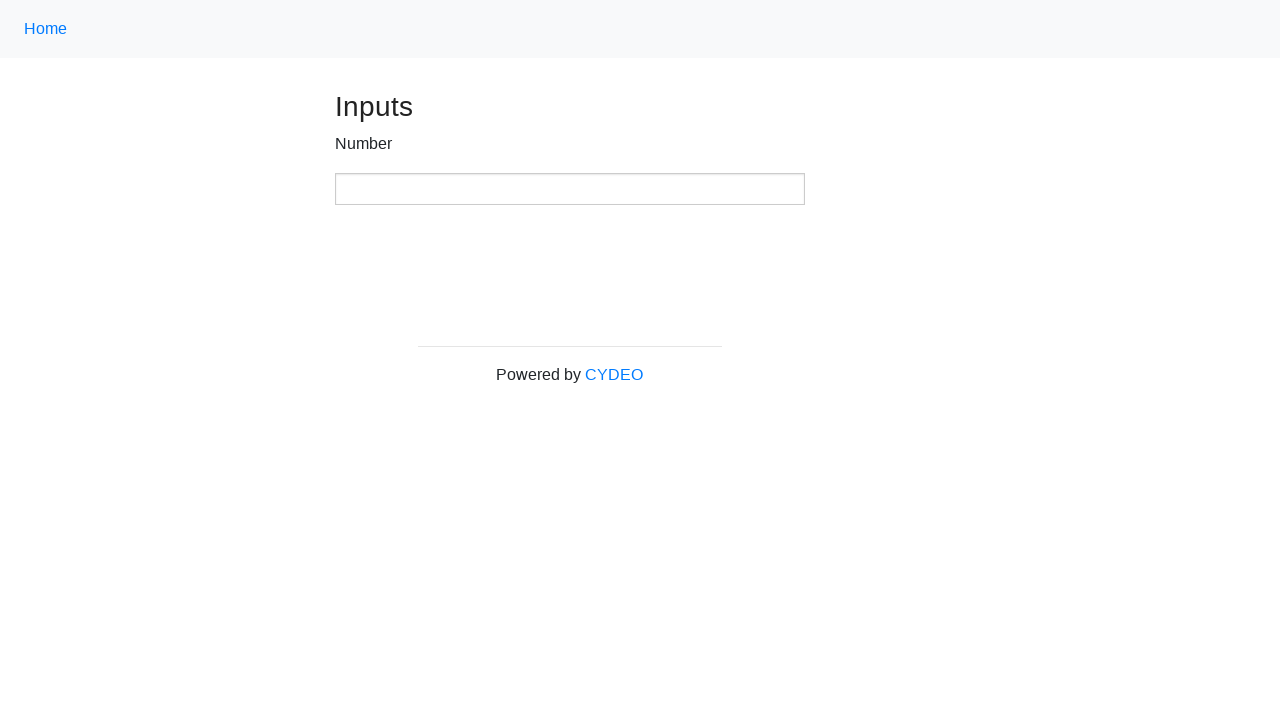

Clicked the Home link at (46, 29) on a.nav-link
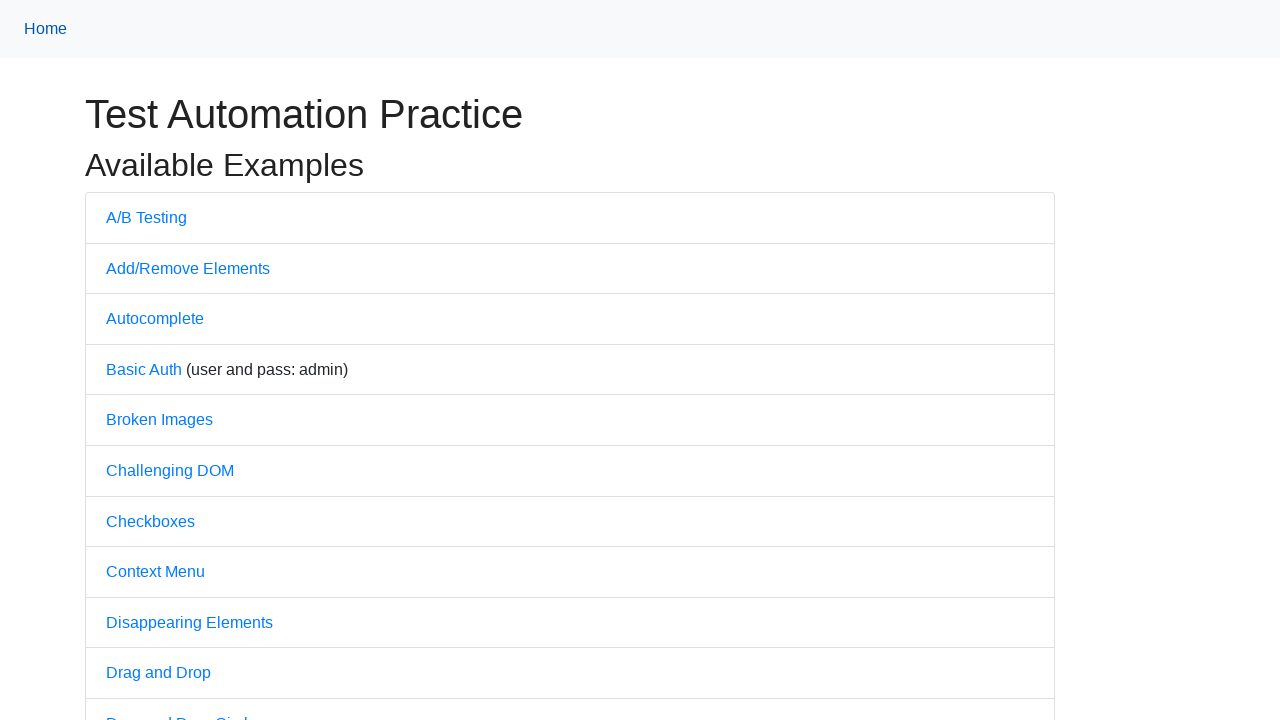

Verified page title is 'Practice'
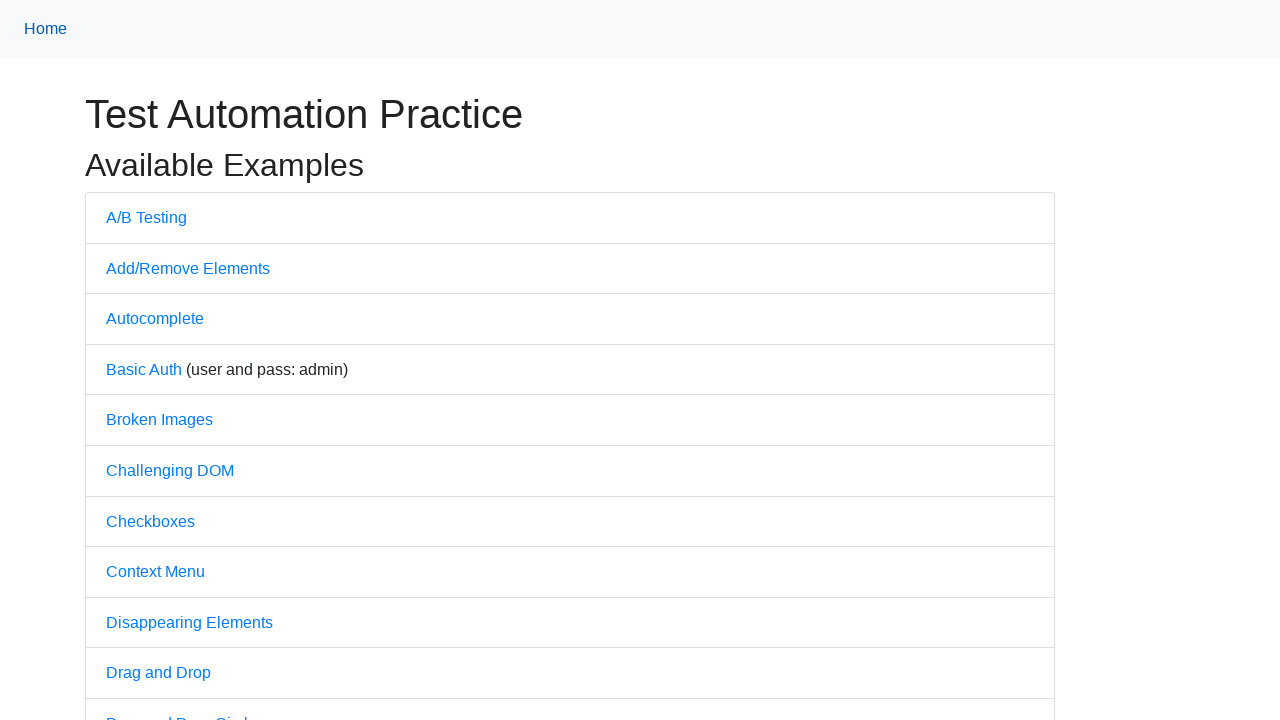

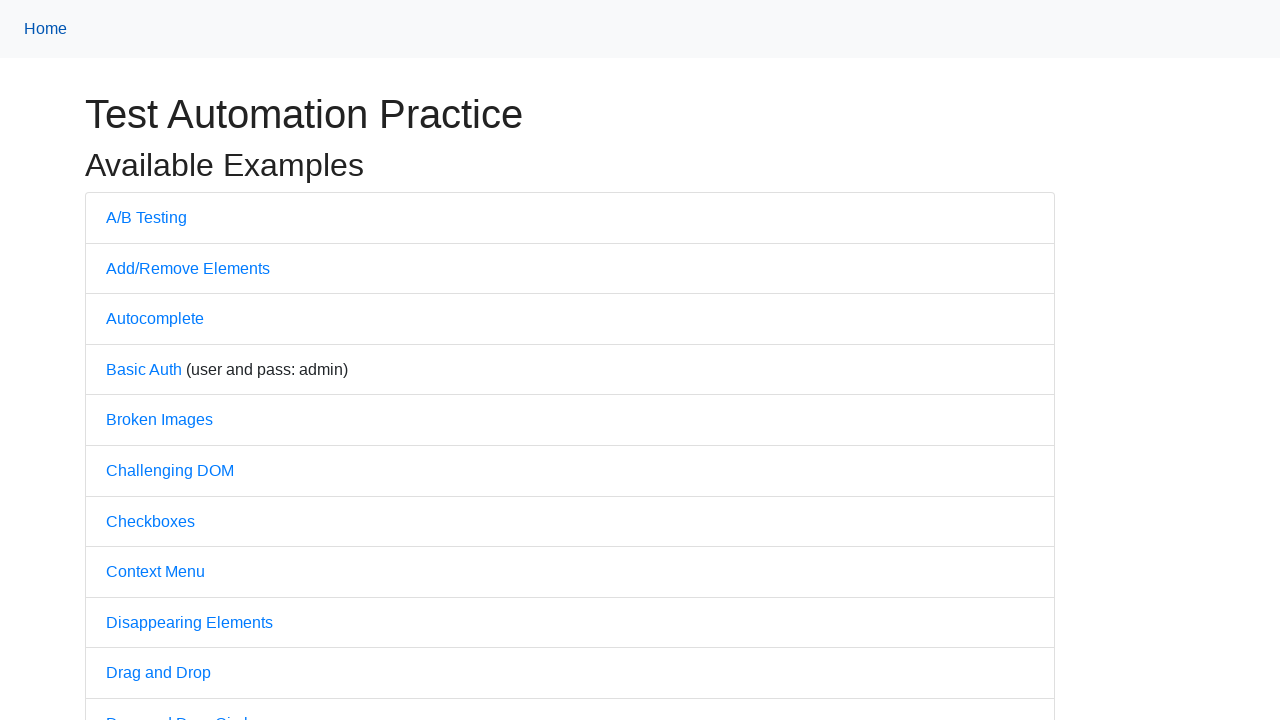